Tests marking all todo items as completed using the toggle all checkbox

Starting URL: https://demo.playwright.dev/todomvc

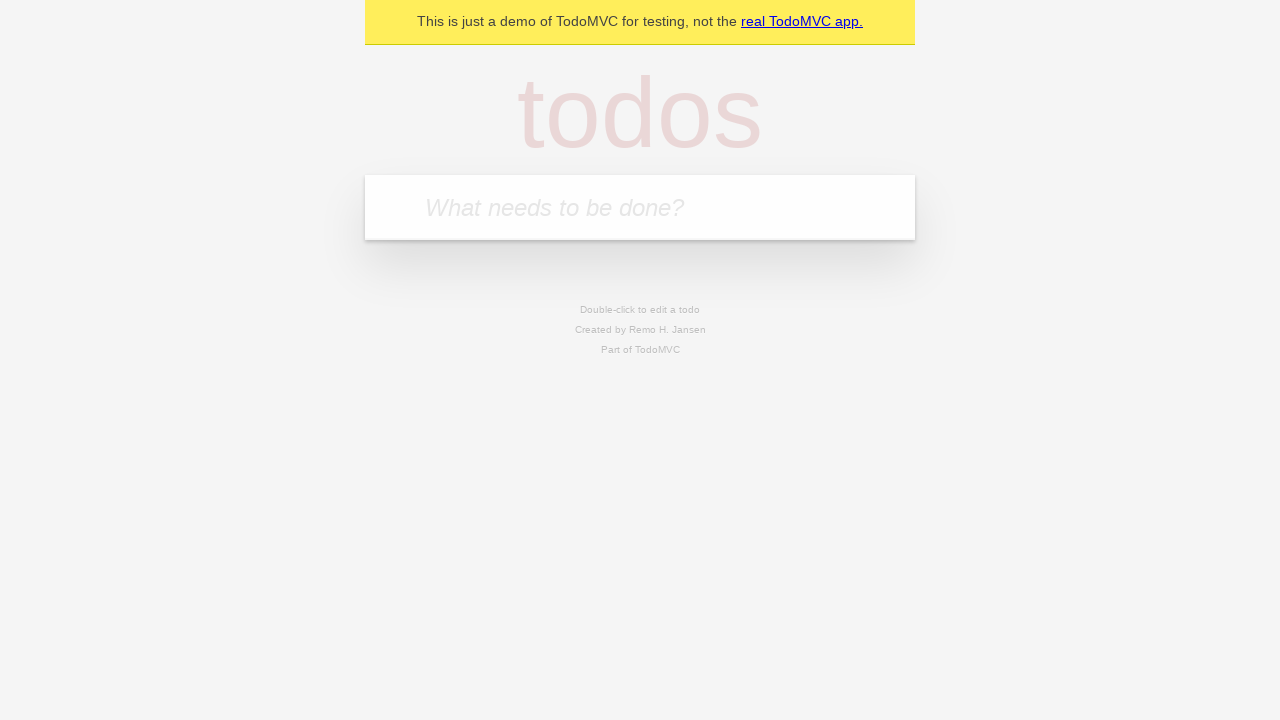

Filled first todo item field with 'buy some cheese' on internal:attr=[placeholder="What needs to be done?"i]
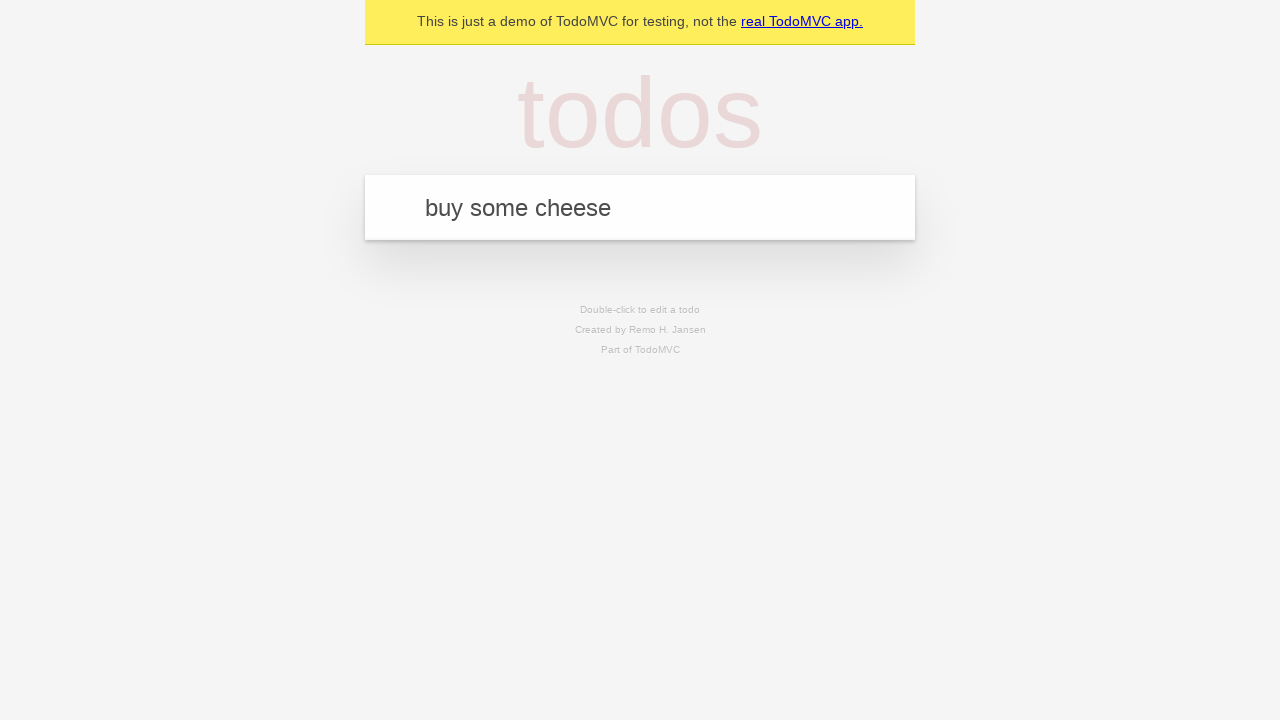

Pressed Enter to add first todo item on internal:attr=[placeholder="What needs to be done?"i]
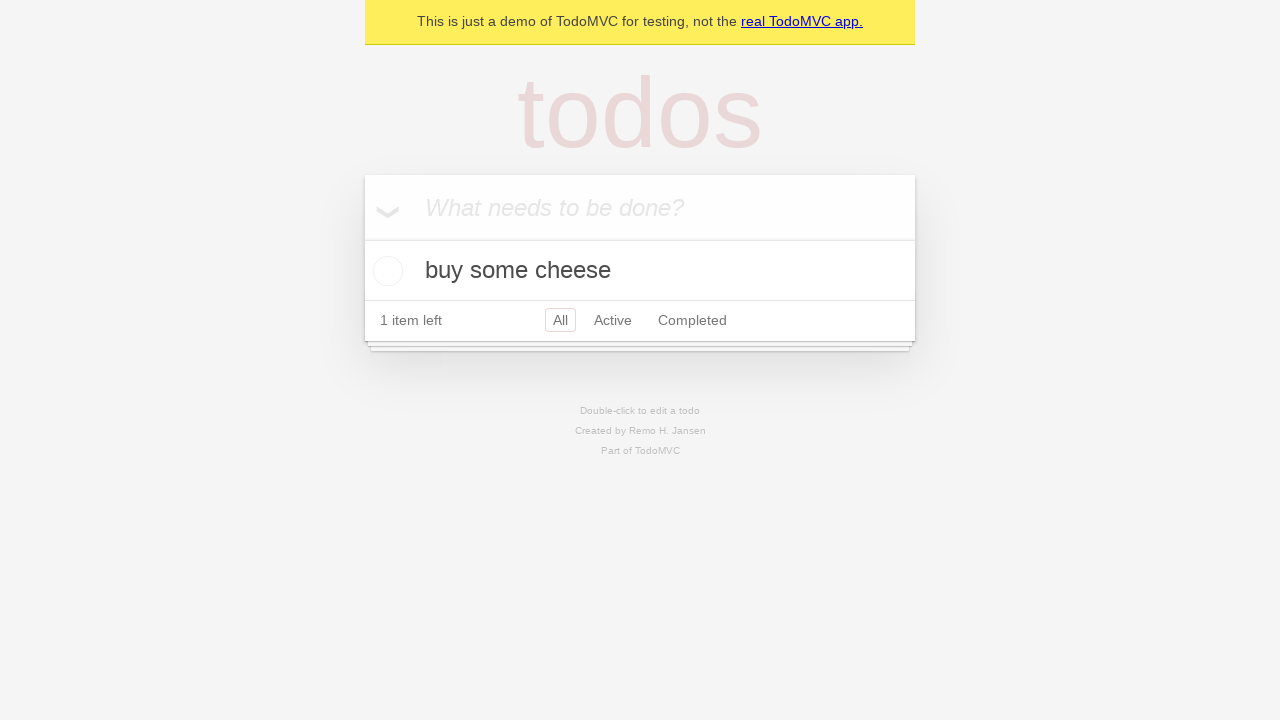

Filled second todo item field with 'feed the cat' on internal:attr=[placeholder="What needs to be done?"i]
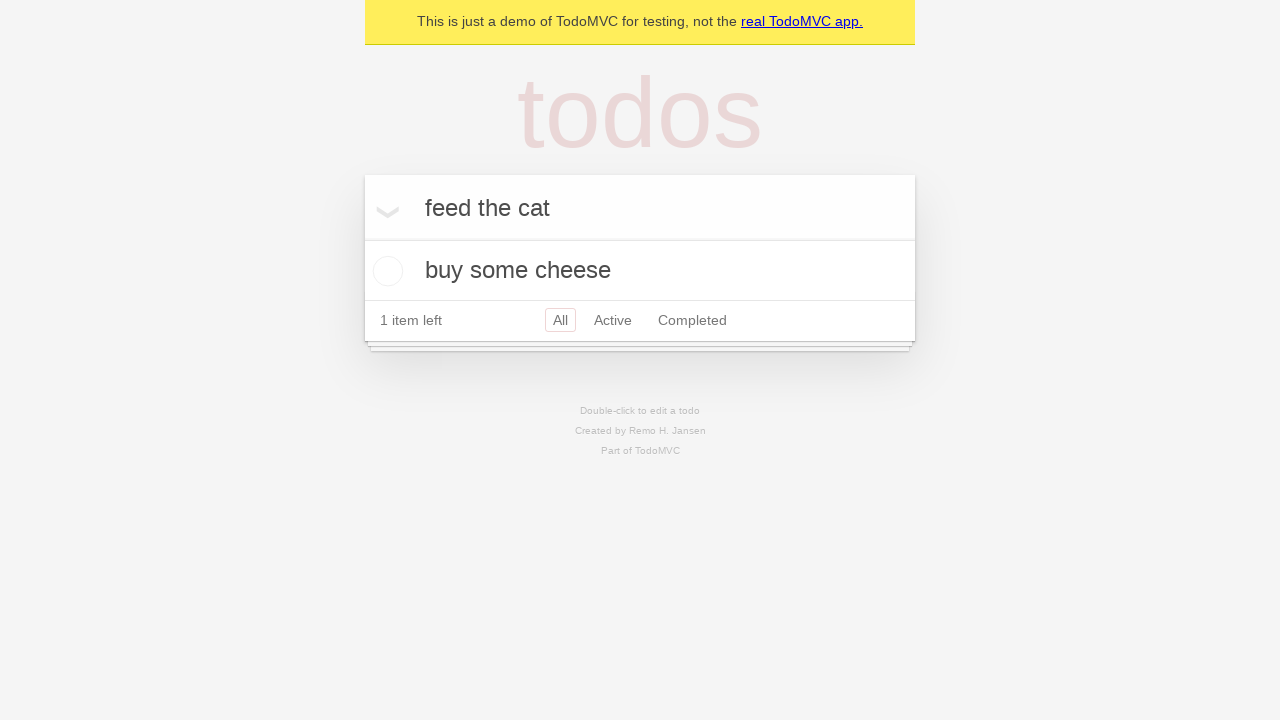

Pressed Enter to add second todo item on internal:attr=[placeholder="What needs to be done?"i]
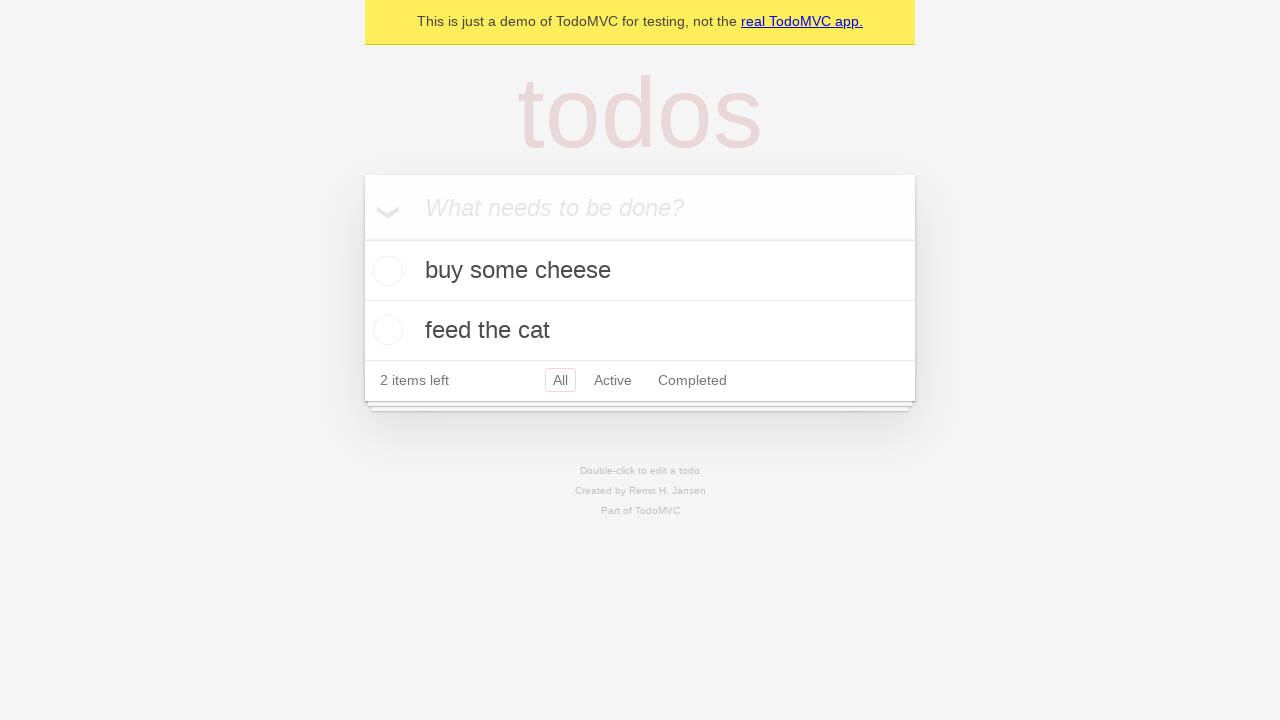

Filled third todo item field with 'book a doctors appointment' on internal:attr=[placeholder="What needs to be done?"i]
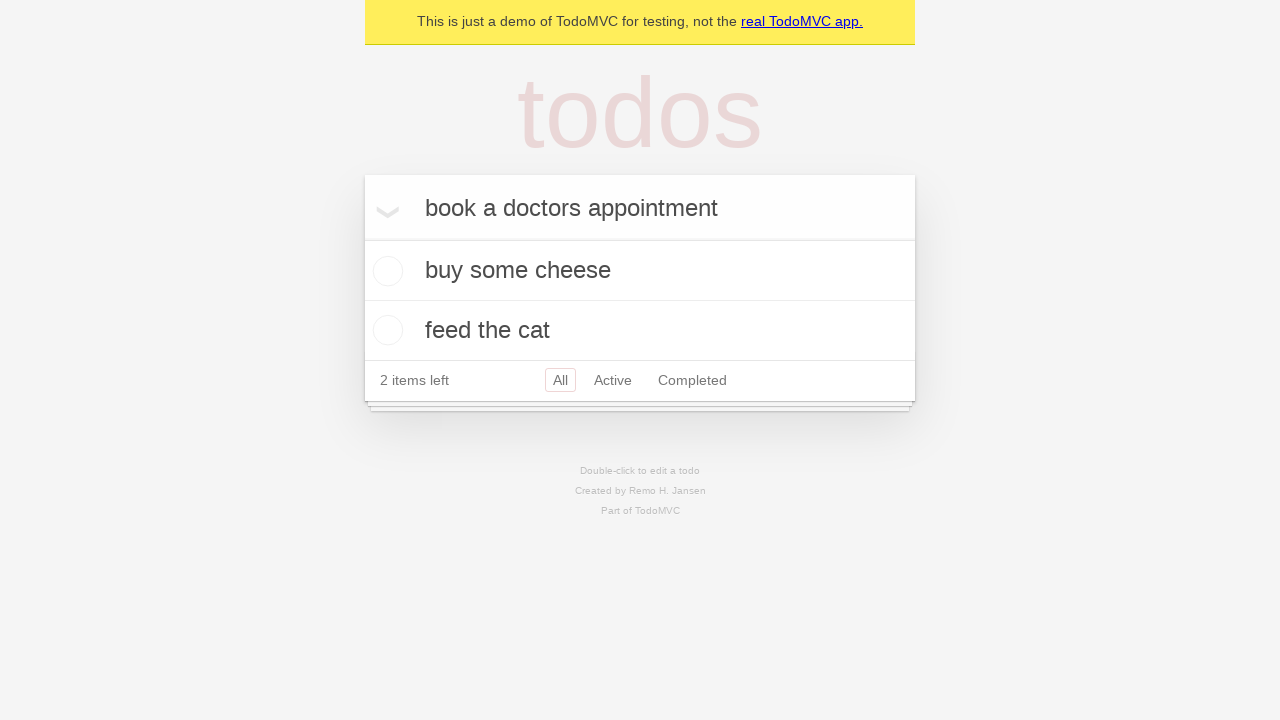

Pressed Enter to add third todo item on internal:attr=[placeholder="What needs to be done?"i]
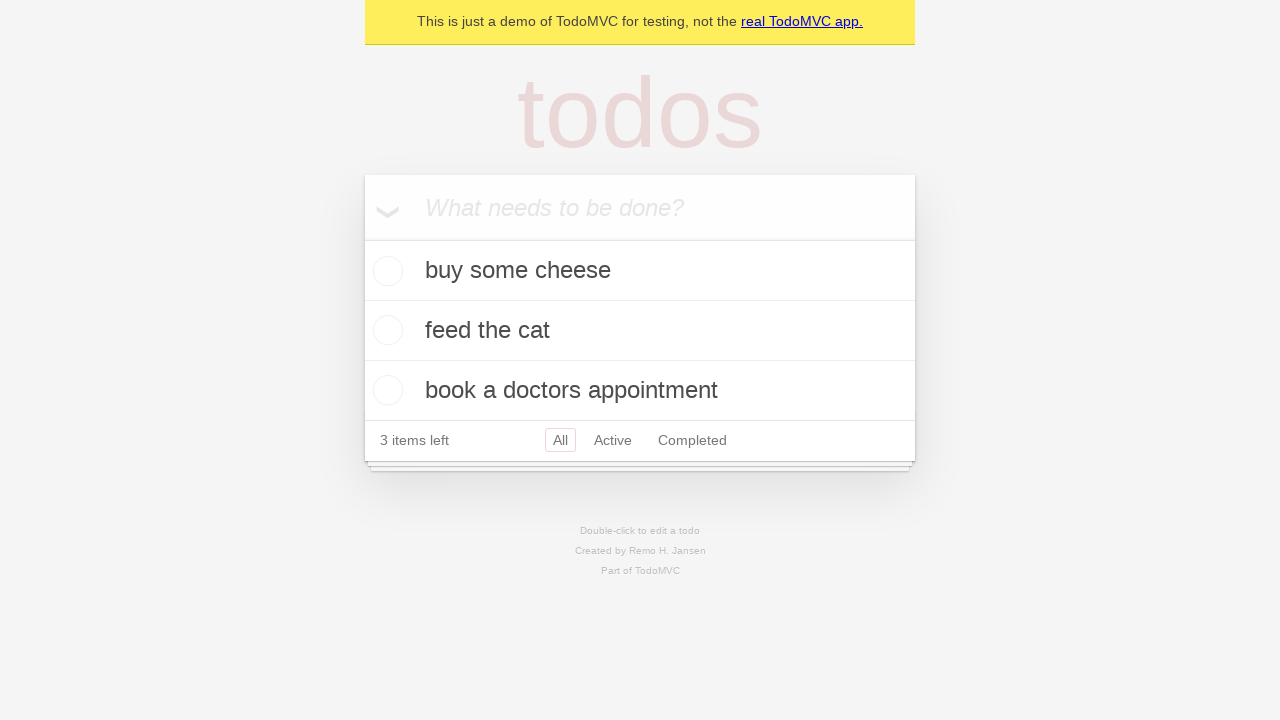

Clicked 'Mark all as complete' checkbox to mark all items as completed at (362, 238) on internal:label="Mark all as complete"i
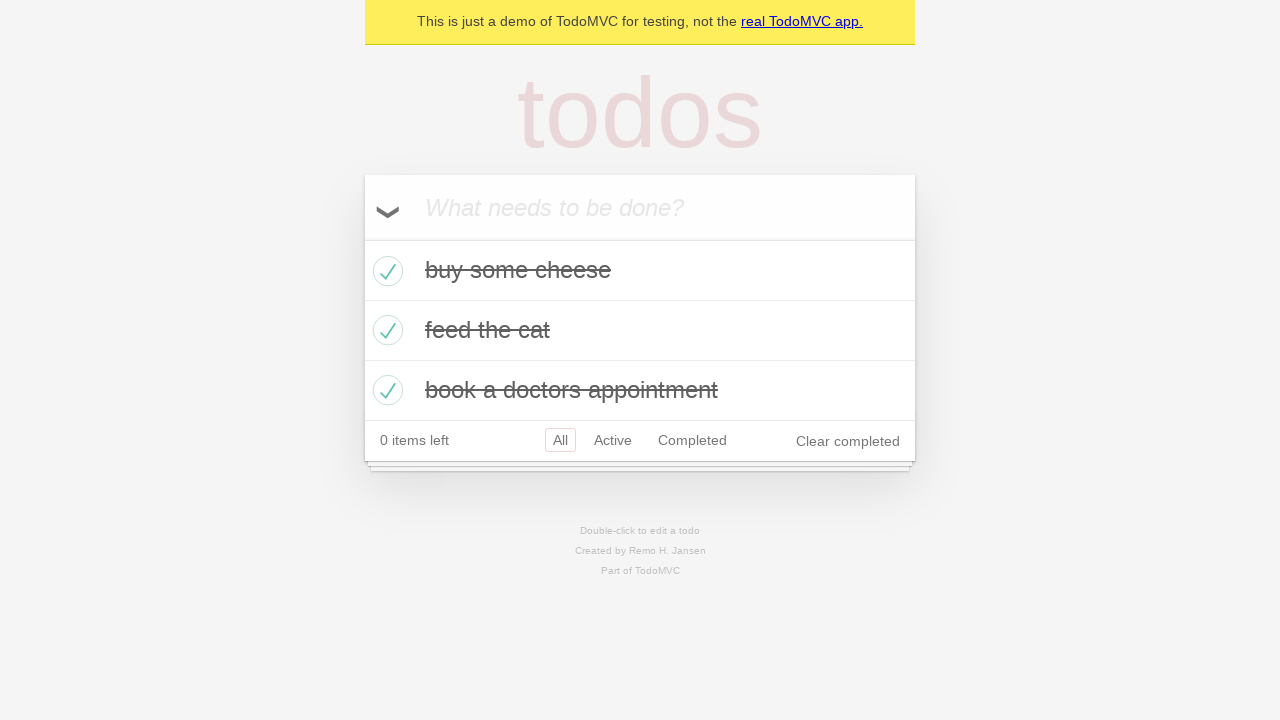

Waited for todo items to display completed state
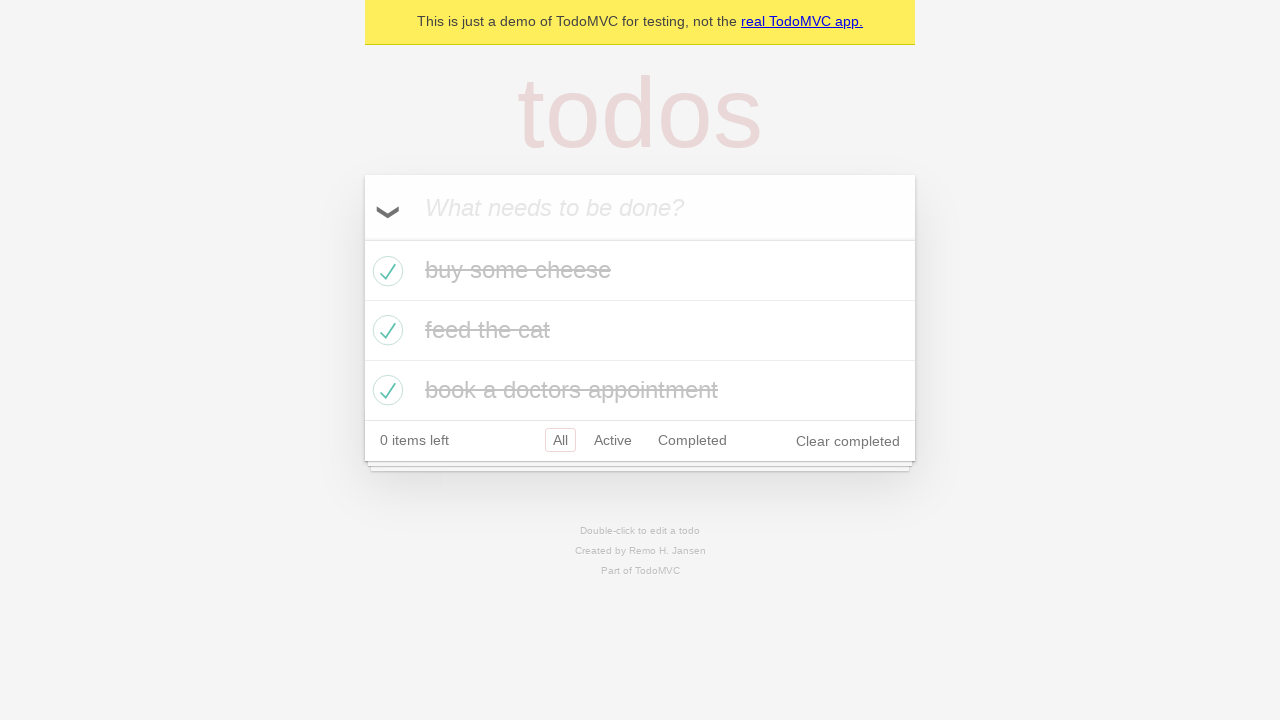

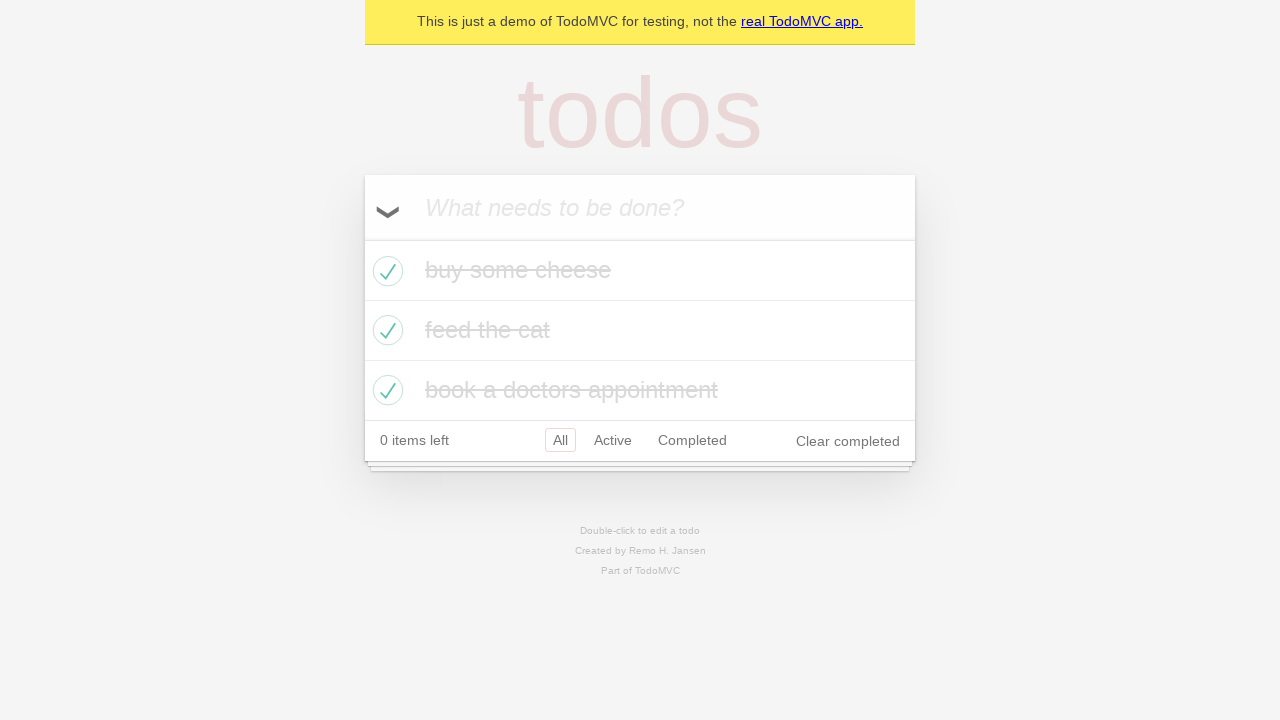